Tests clicking the About link after scrolling to the bottom of the page

Starting URL: http://the-internet.herokuapp.com/floating_menu

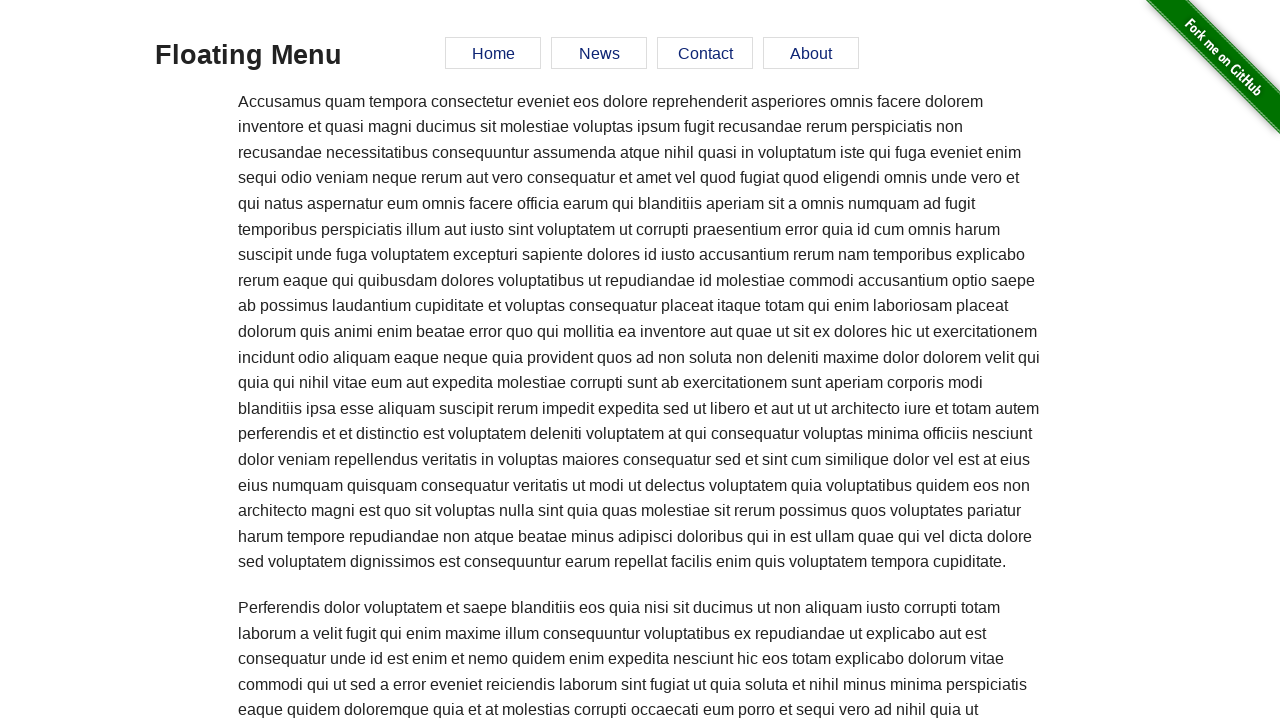

Evaluated page height to determine scroll distance
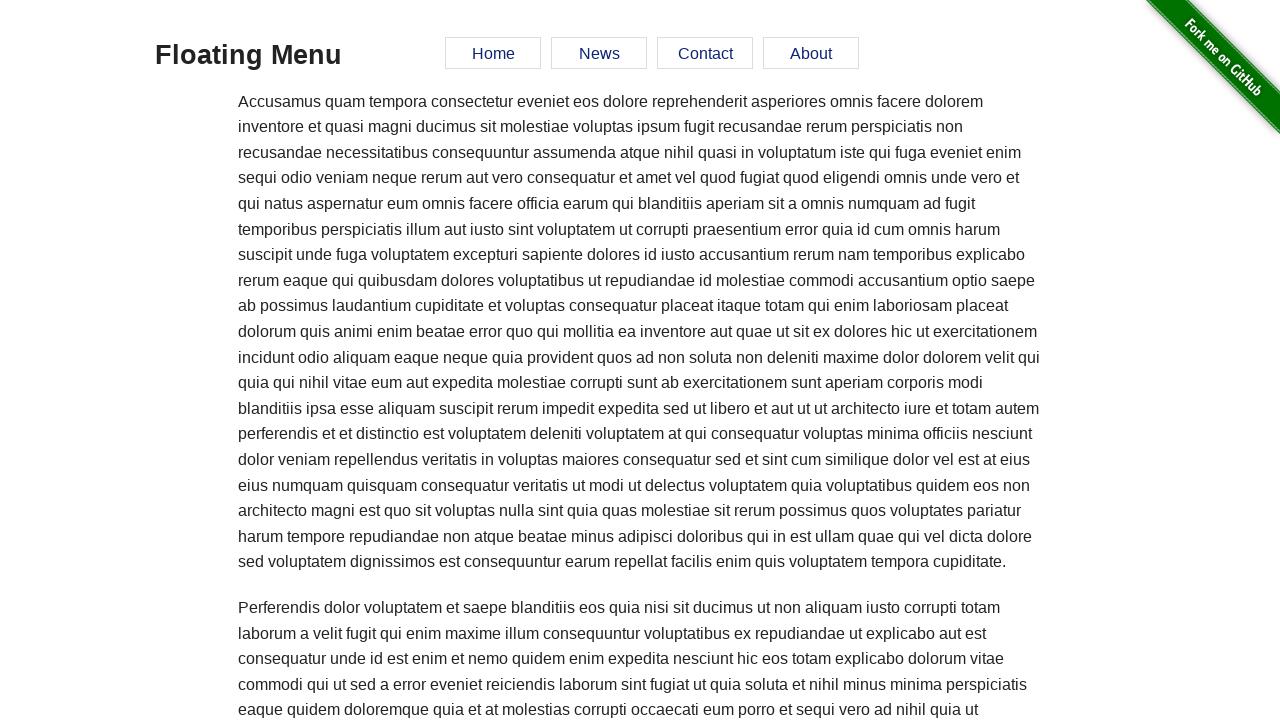

Scrolled to bottom of page
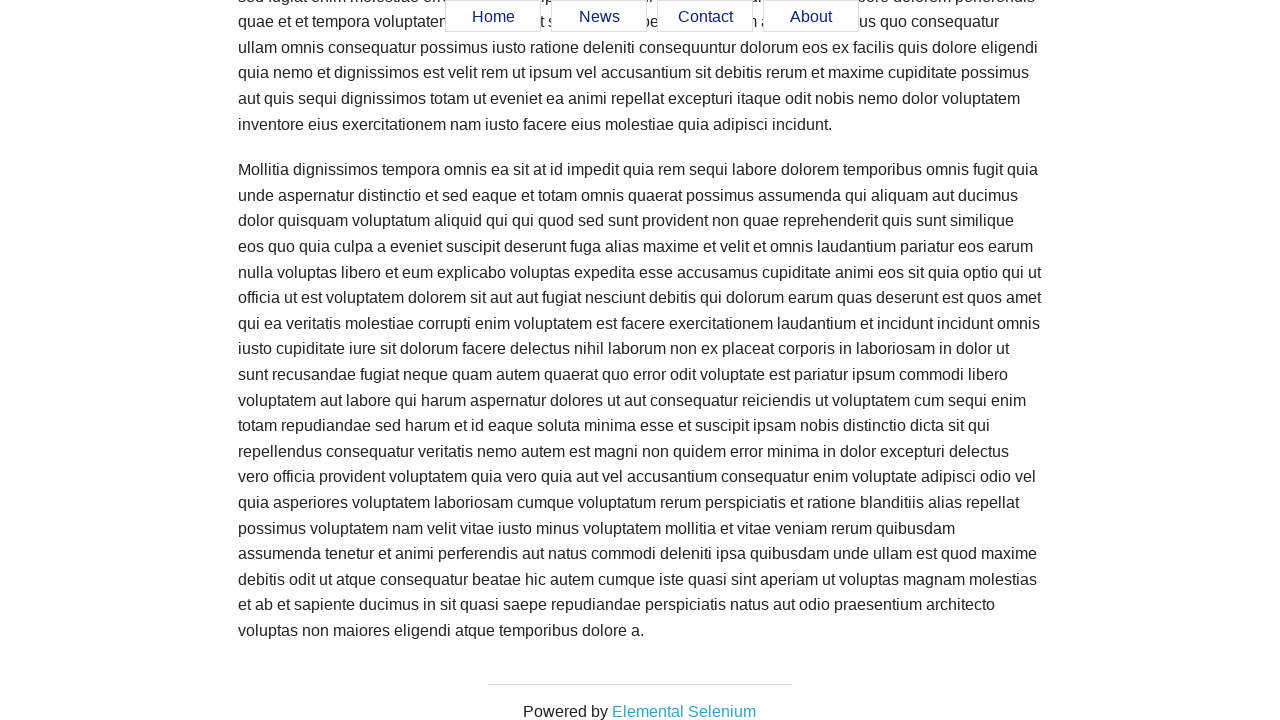

Clicked About link in floating menu at (811, 17) on #menu a[href='#about']
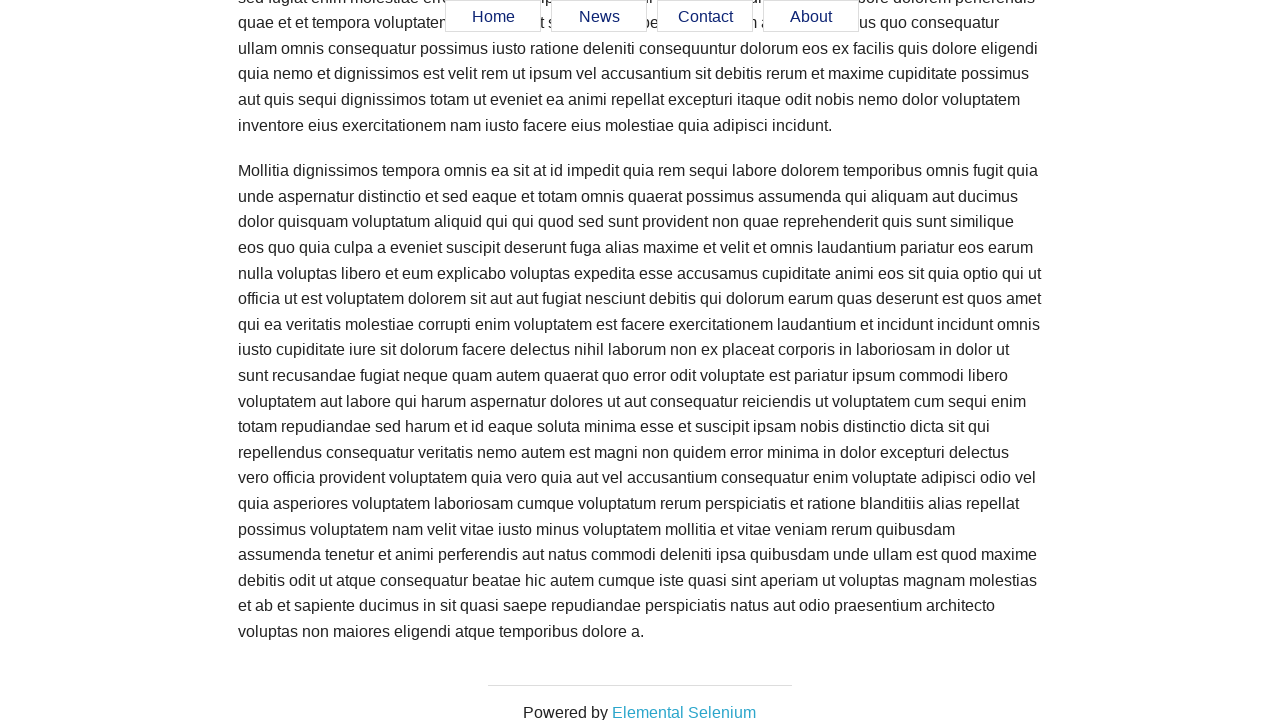

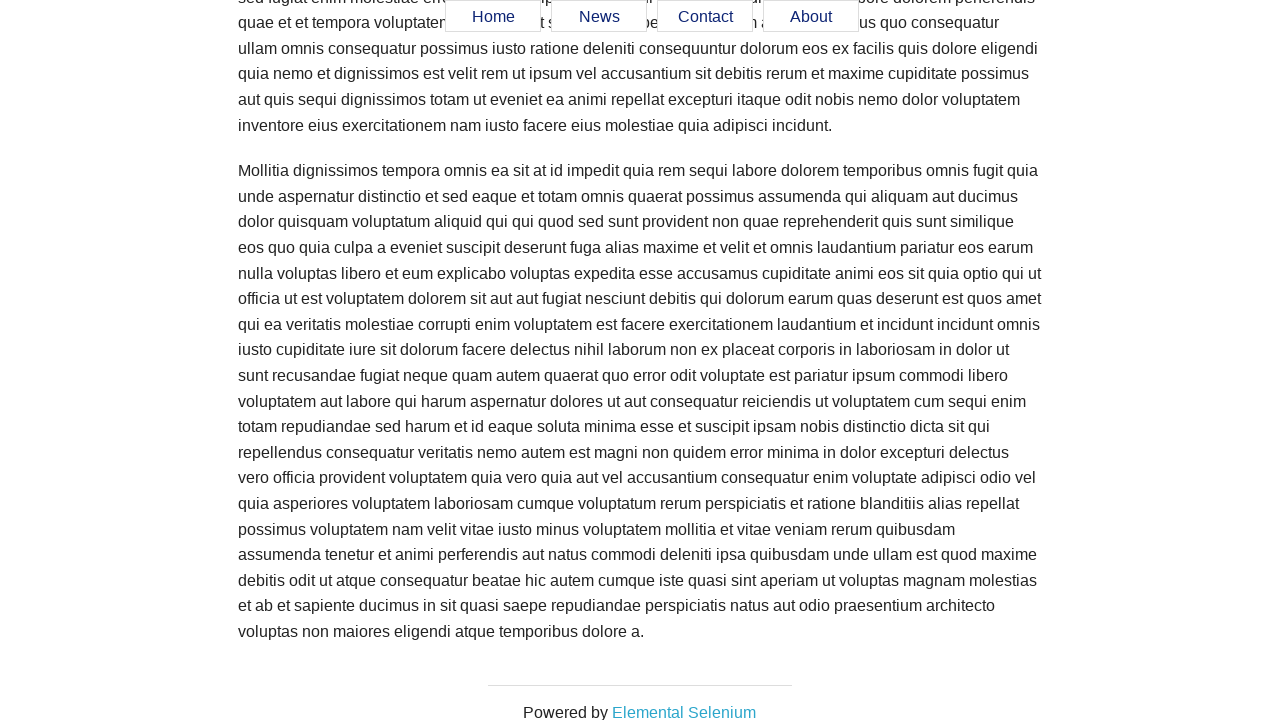